Tests drag and drop functionality on jQuery UI demo page by dragging an element and dropping it onto a target area

Starting URL: https://jqueryui.com/droppable/

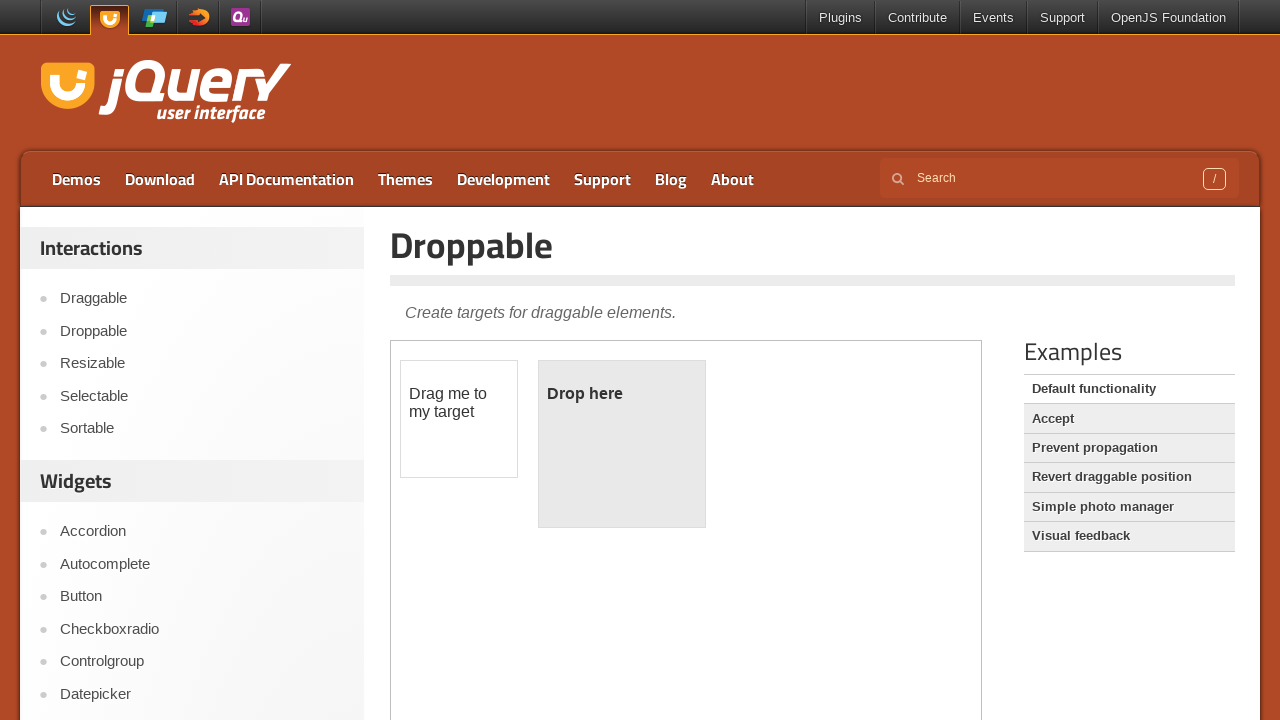

Navigated to jQuery UI droppable demo page
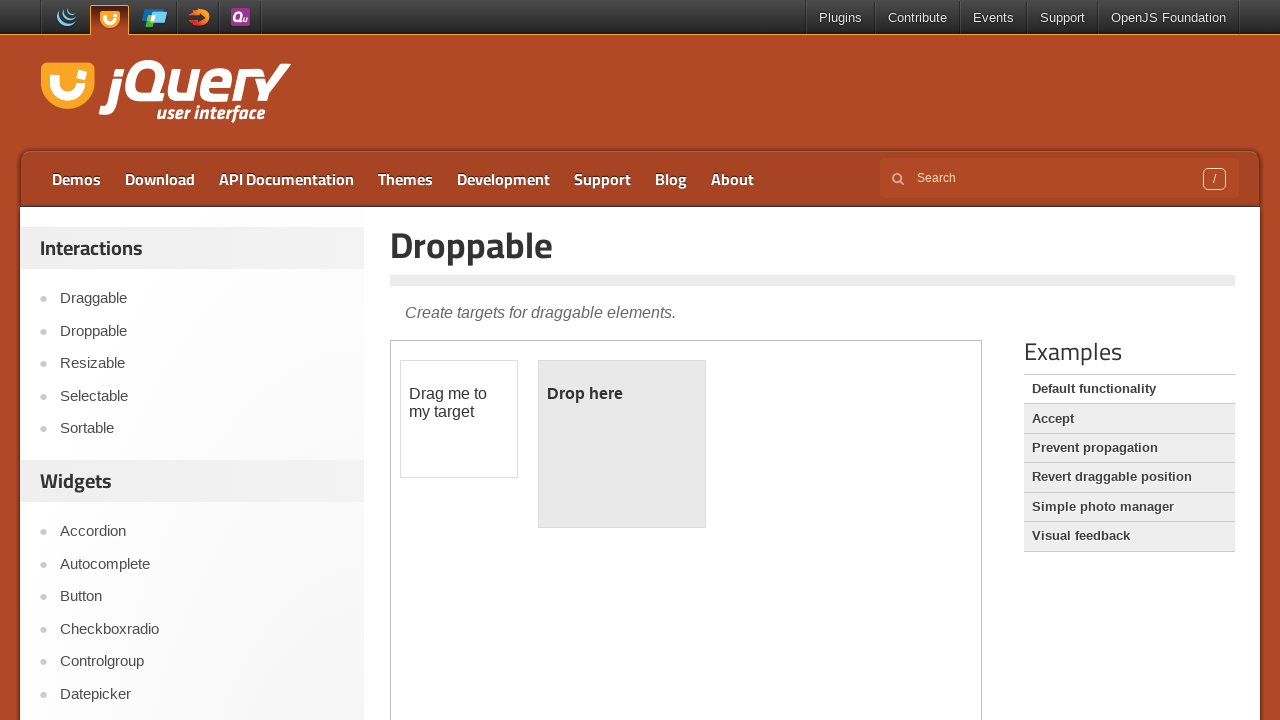

Located and switched to demo iframe
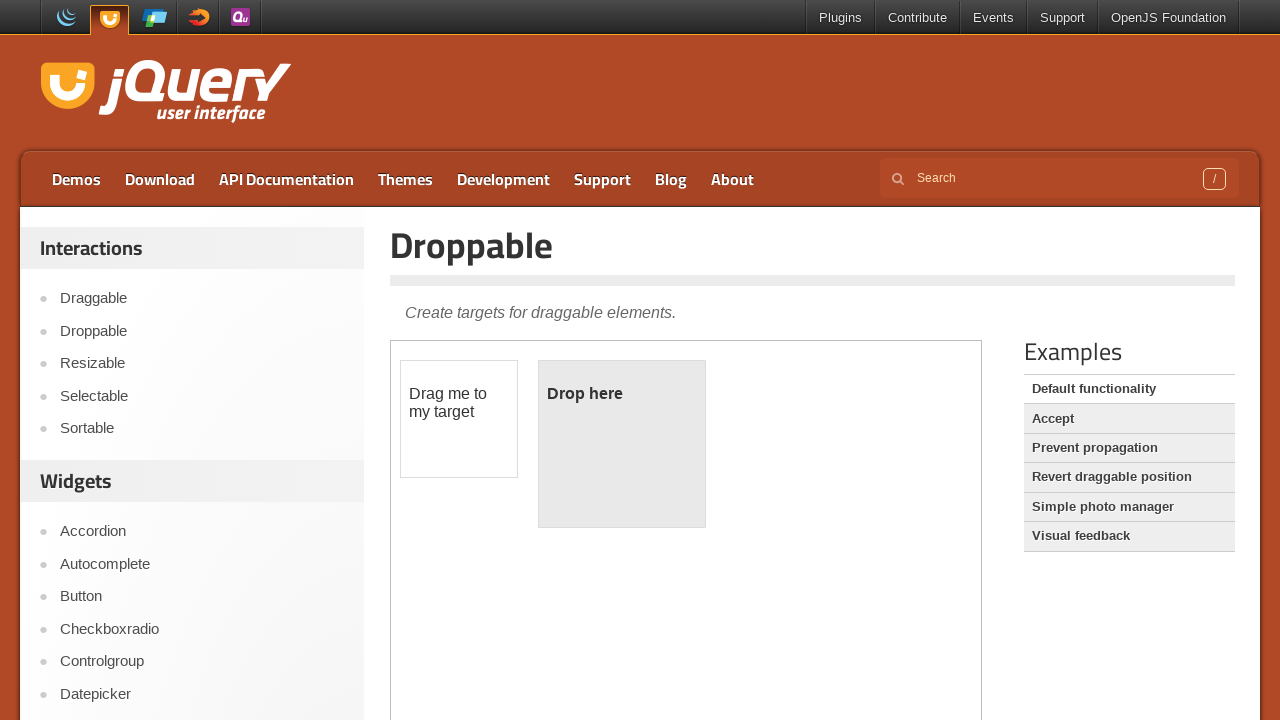

Located draggable element
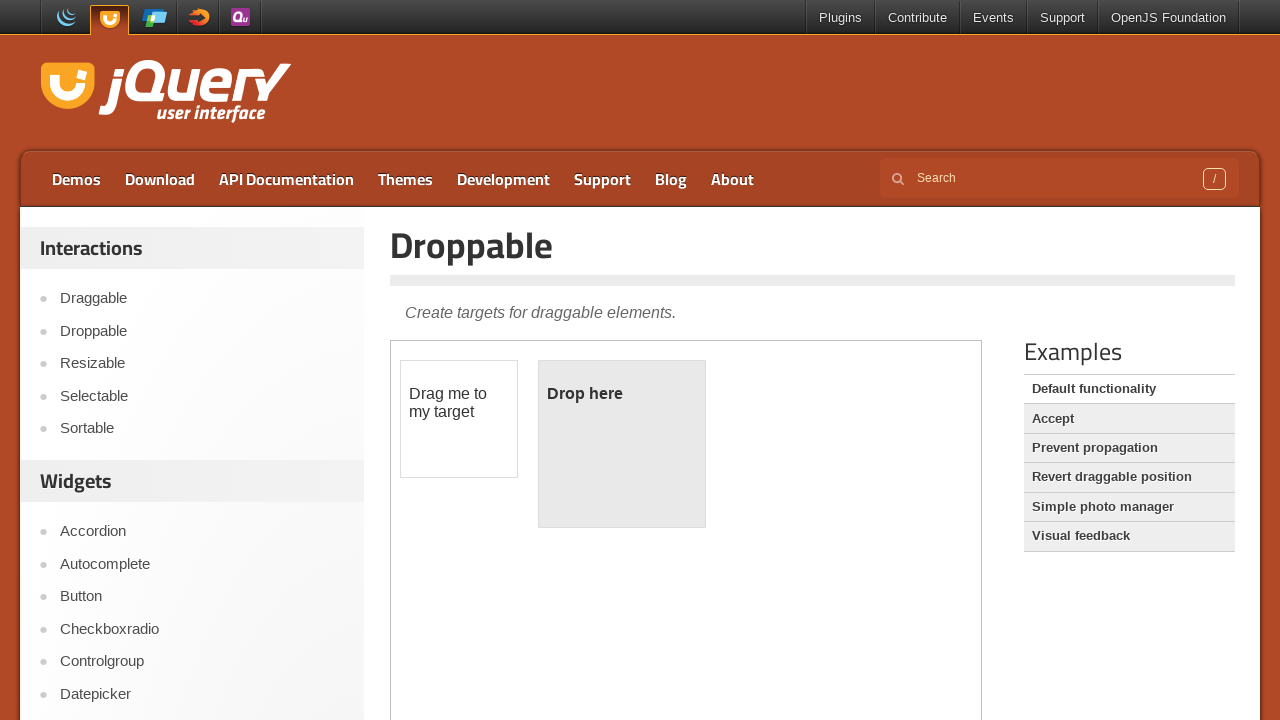

Located droppable target element
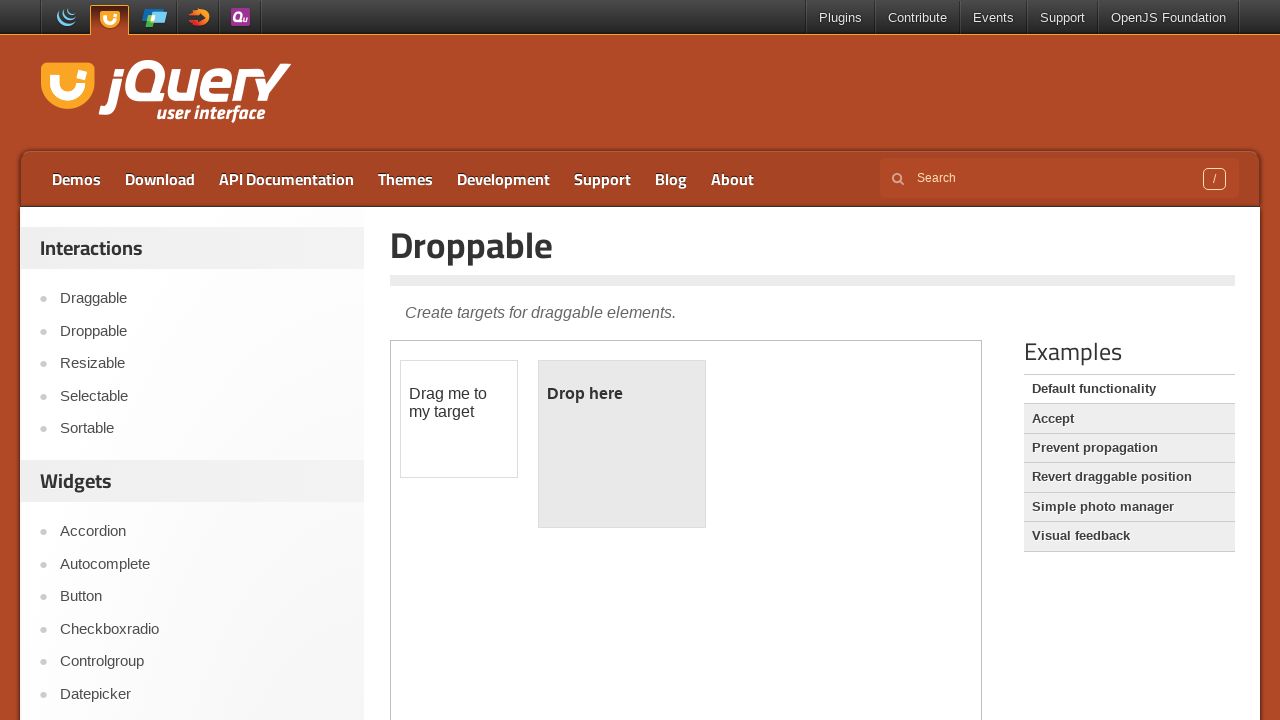

Dragged element onto droppable target area at (622, 444)
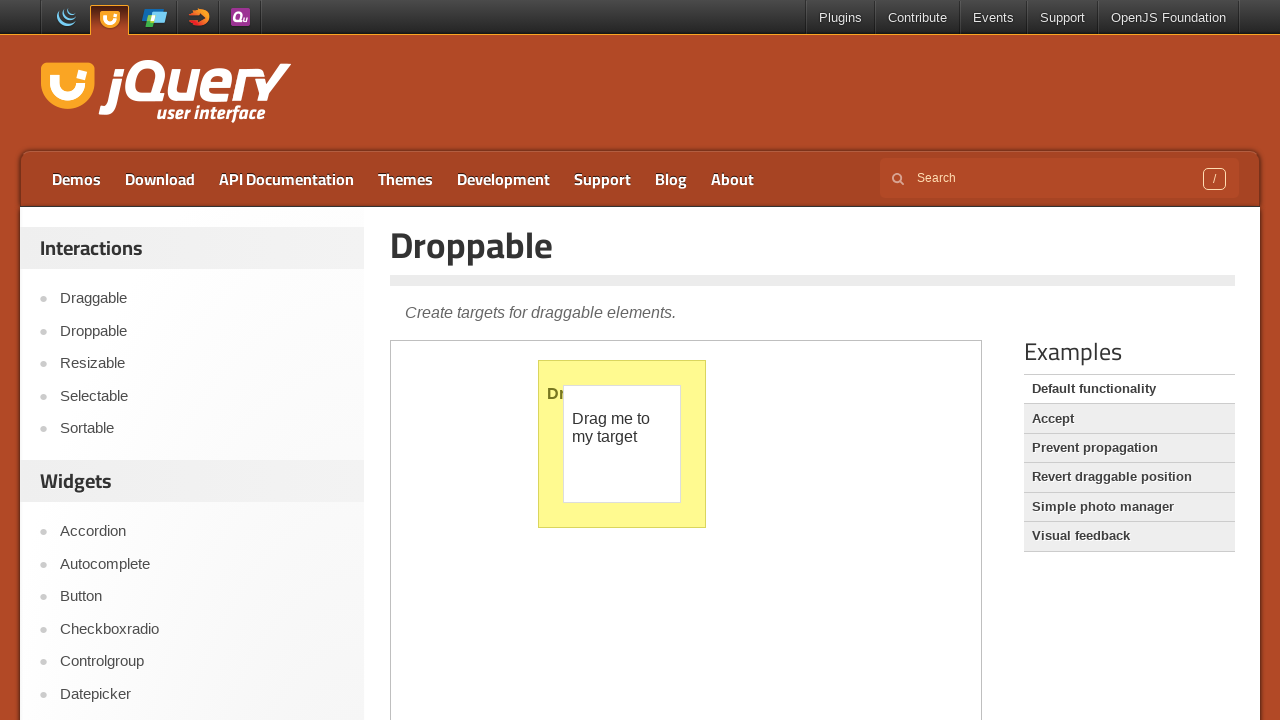

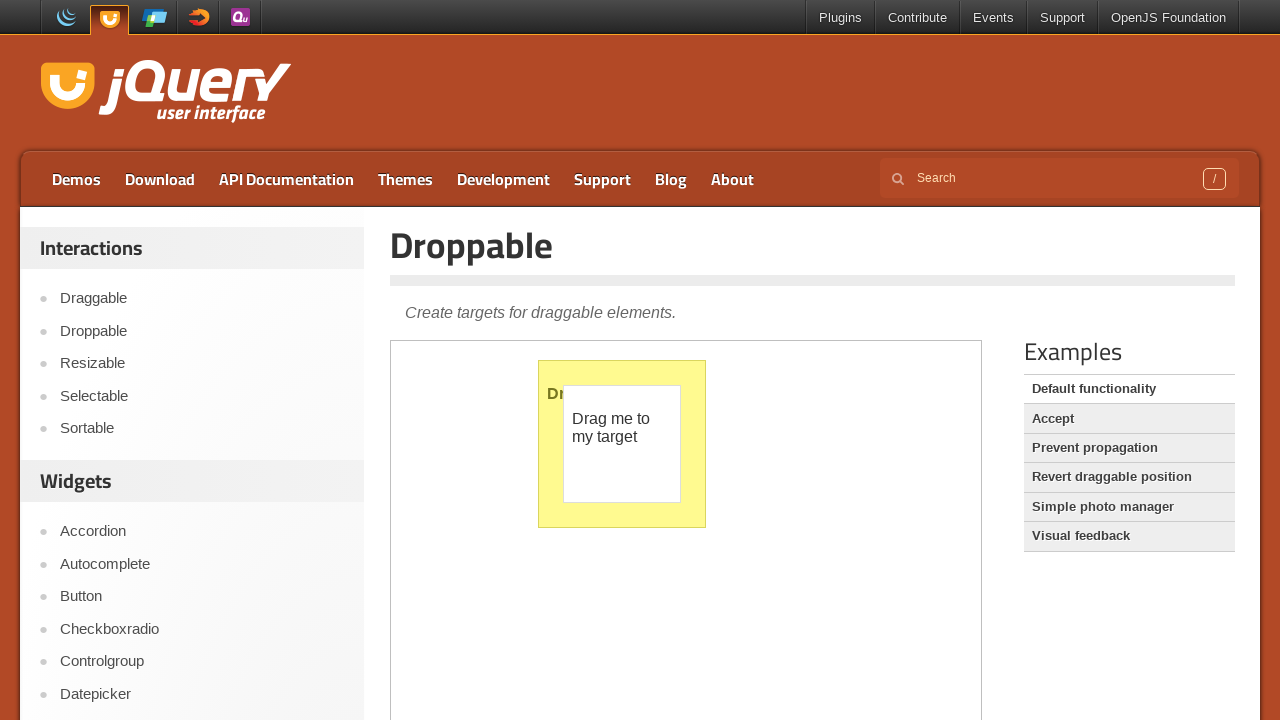